Tests closing a modal advertisement popup by clicking on the modal footer area on The Internet test site.

Starting URL: https://the-internet.herokuapp.com/entry_ad

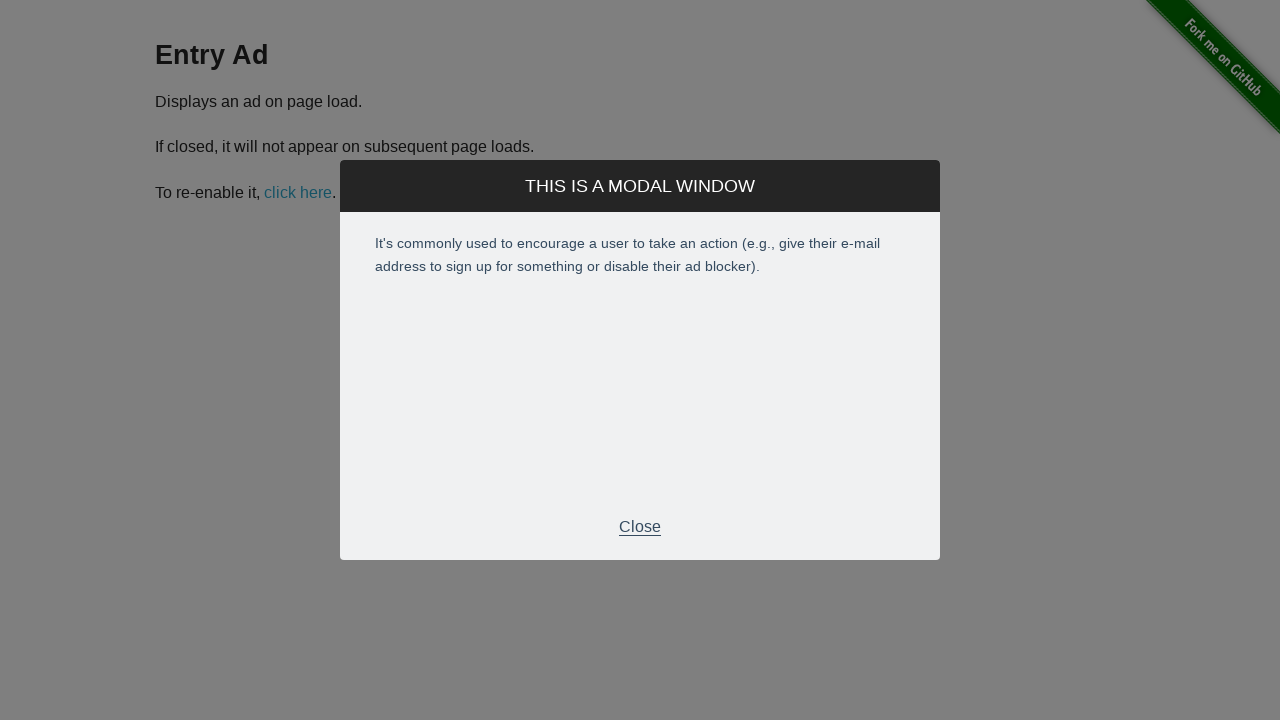

Modal advertisement popup appeared with footer visible
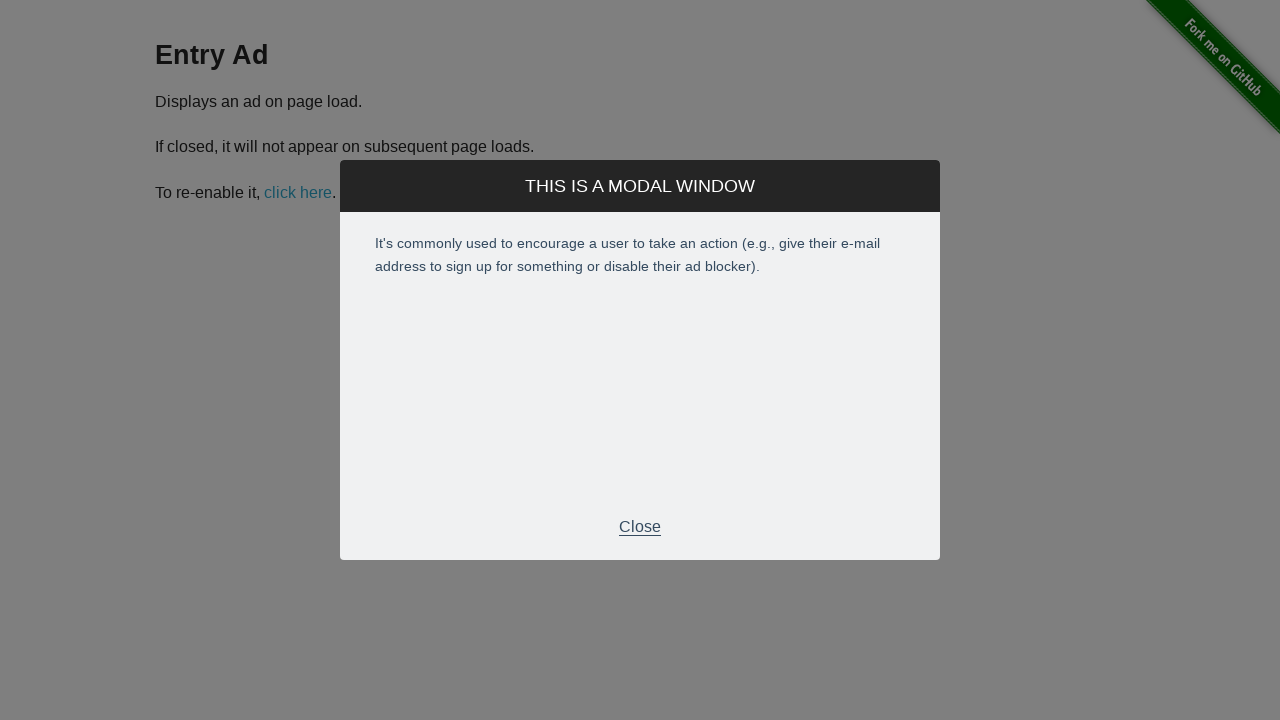

Clicked on modal footer area to close the advertisement popup at (640, 527) on div.modal-footer
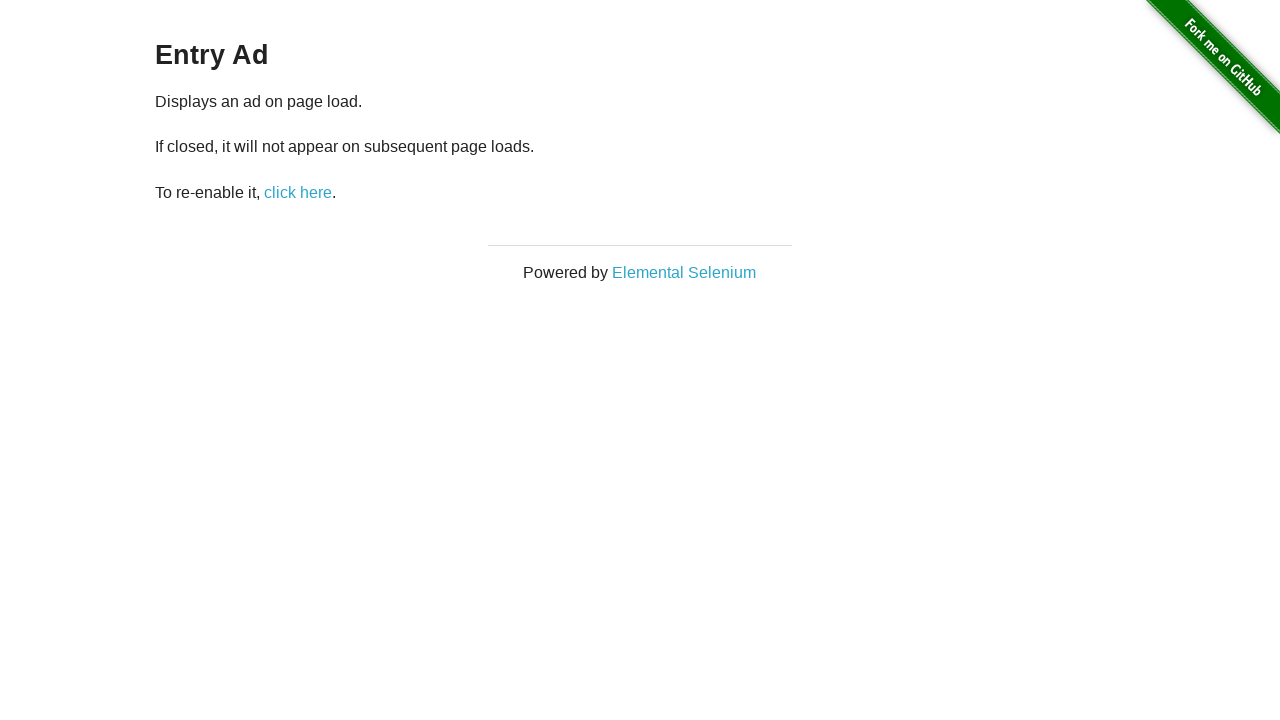

Modal advertisement popup successfully closed and hidden
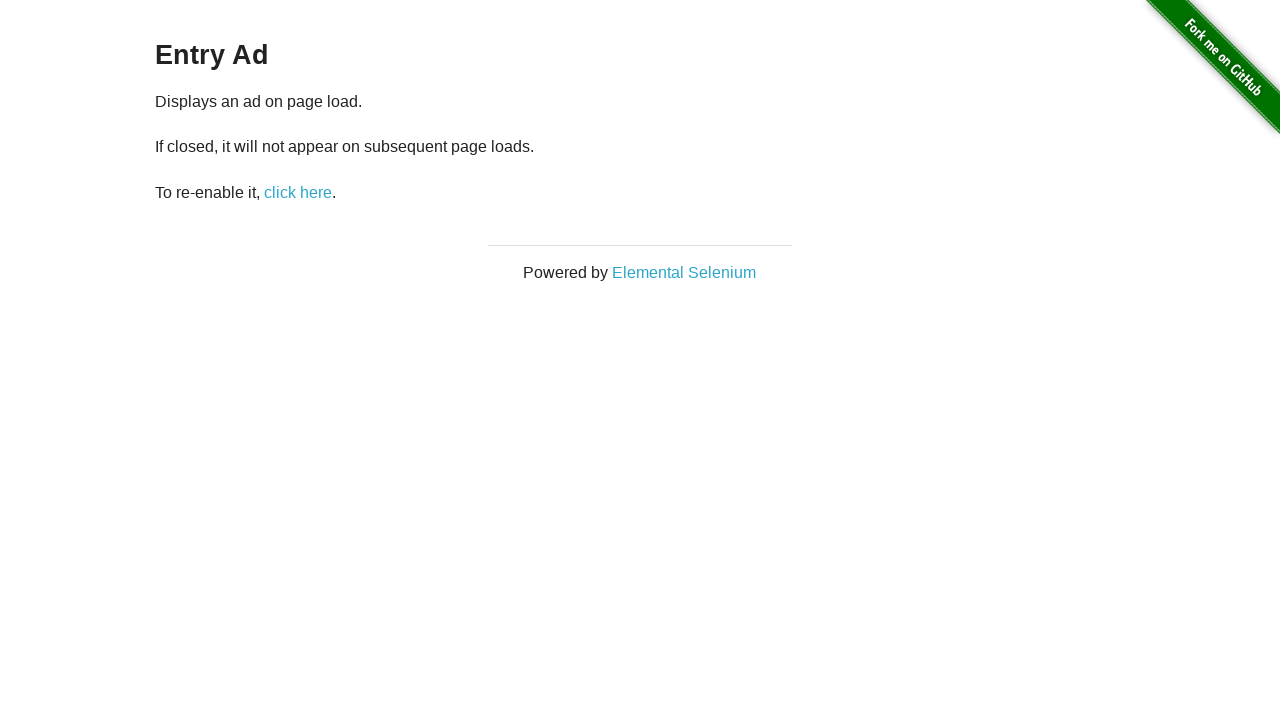

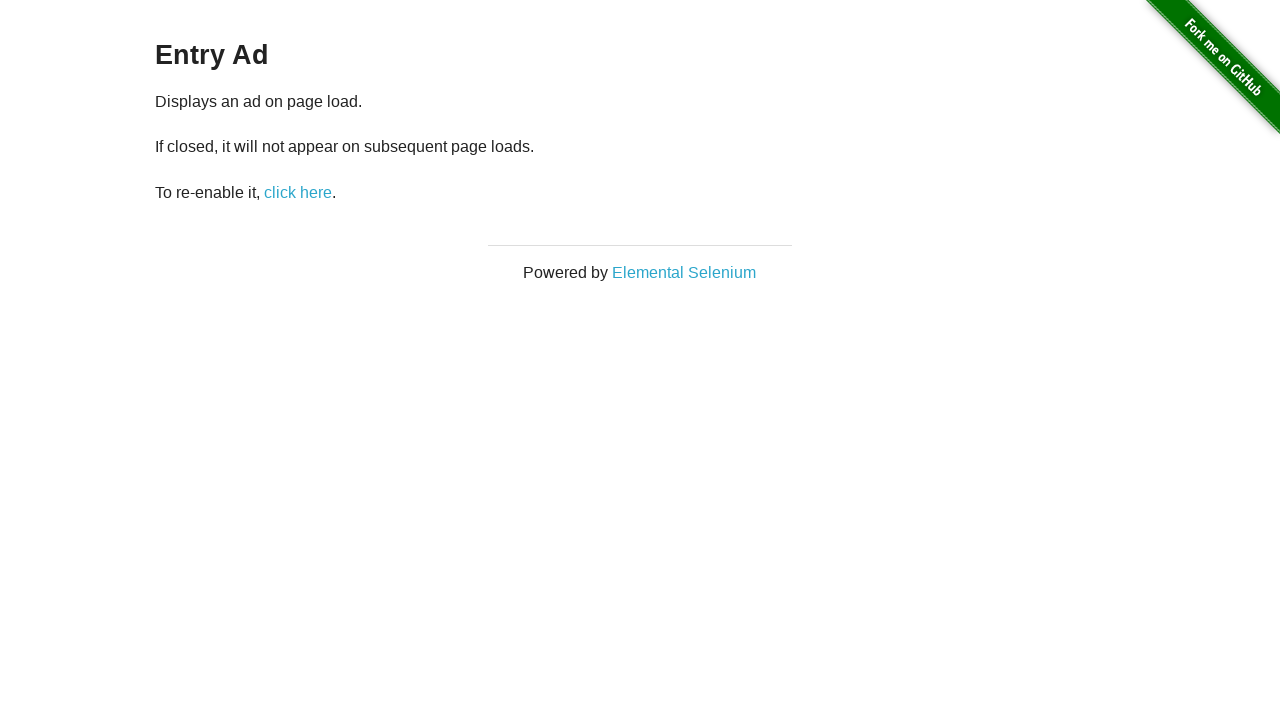